Tests IKEA Sweden website search functionality by entering a product name "stoense" (a rug product) and submitting the search

Starting URL: https://www.ikea.com/se/sv/

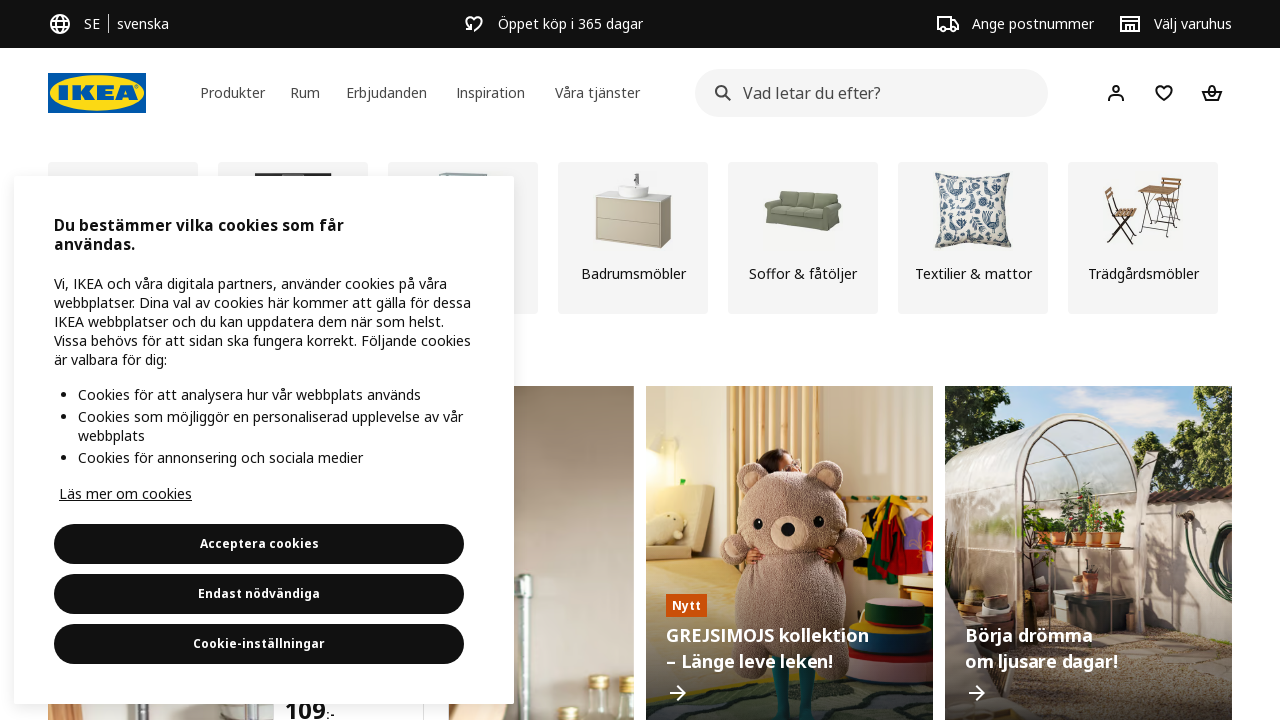

Cleared the search input field on input[name='q']
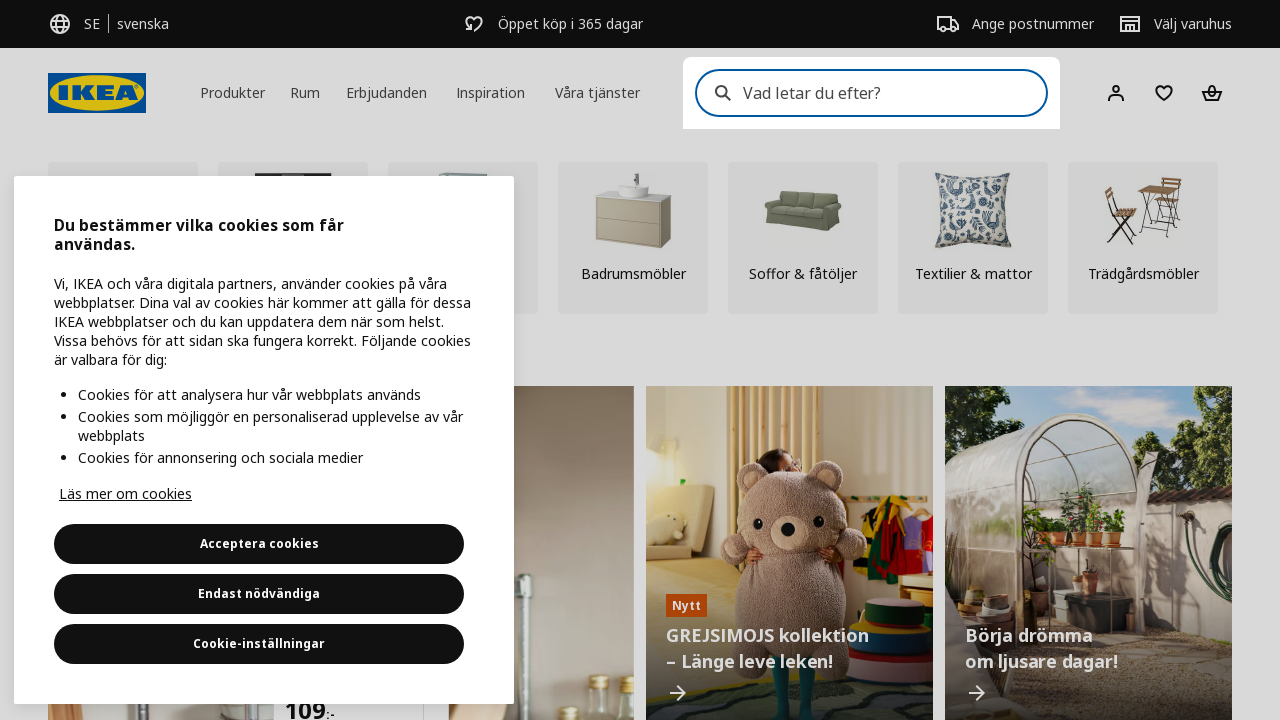

Filled search field with 'stoense' (rug product name) on input[name='q']
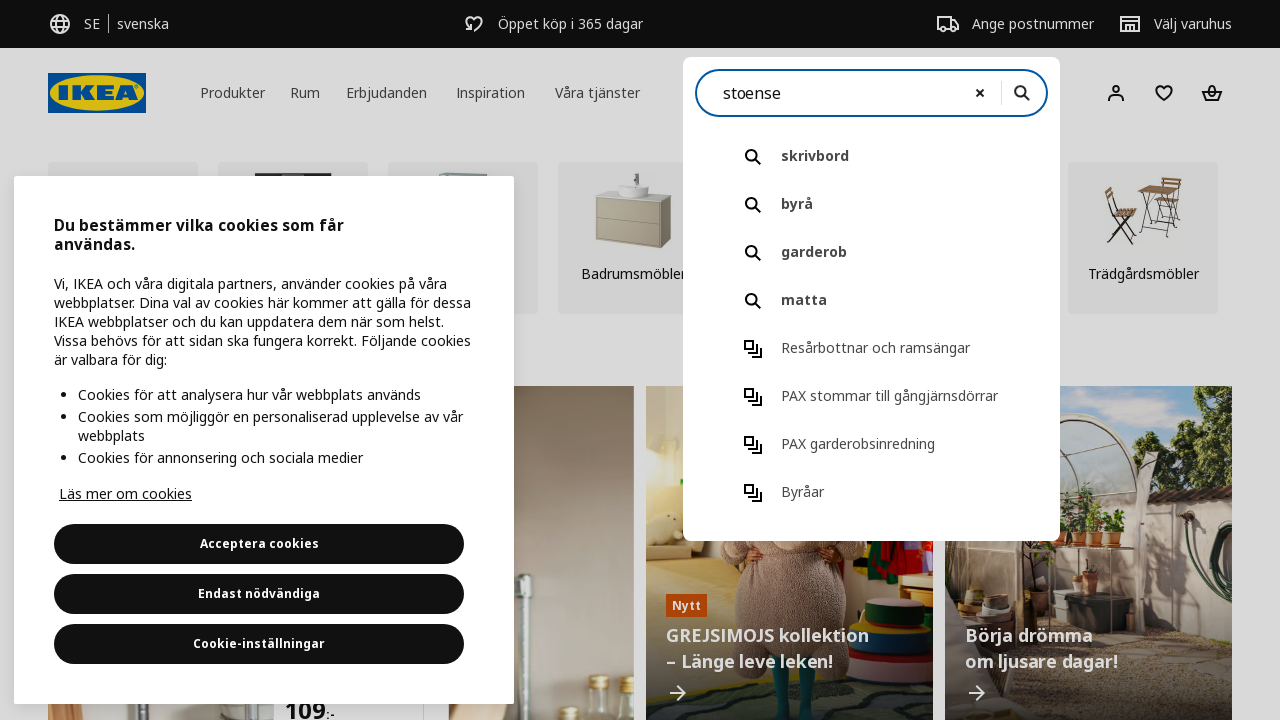

Submitted search by pressing Enter on input[name='q']
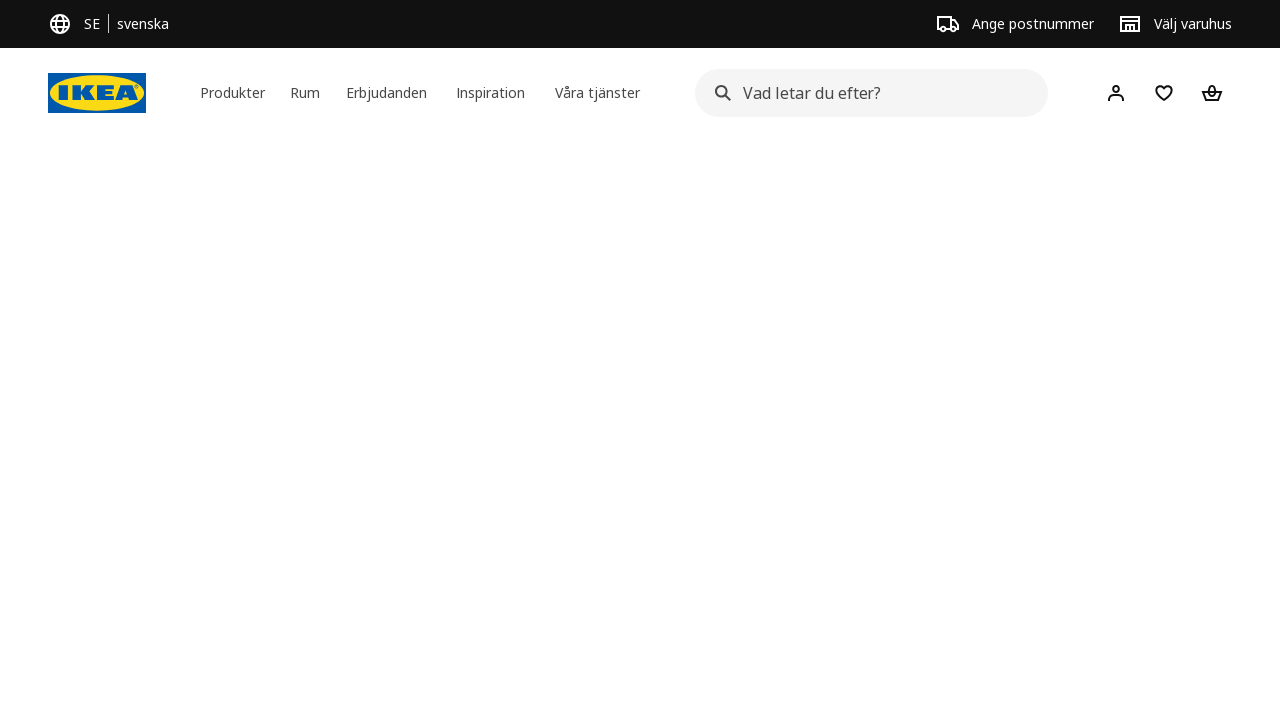

Waited for search results to load (networkidle)
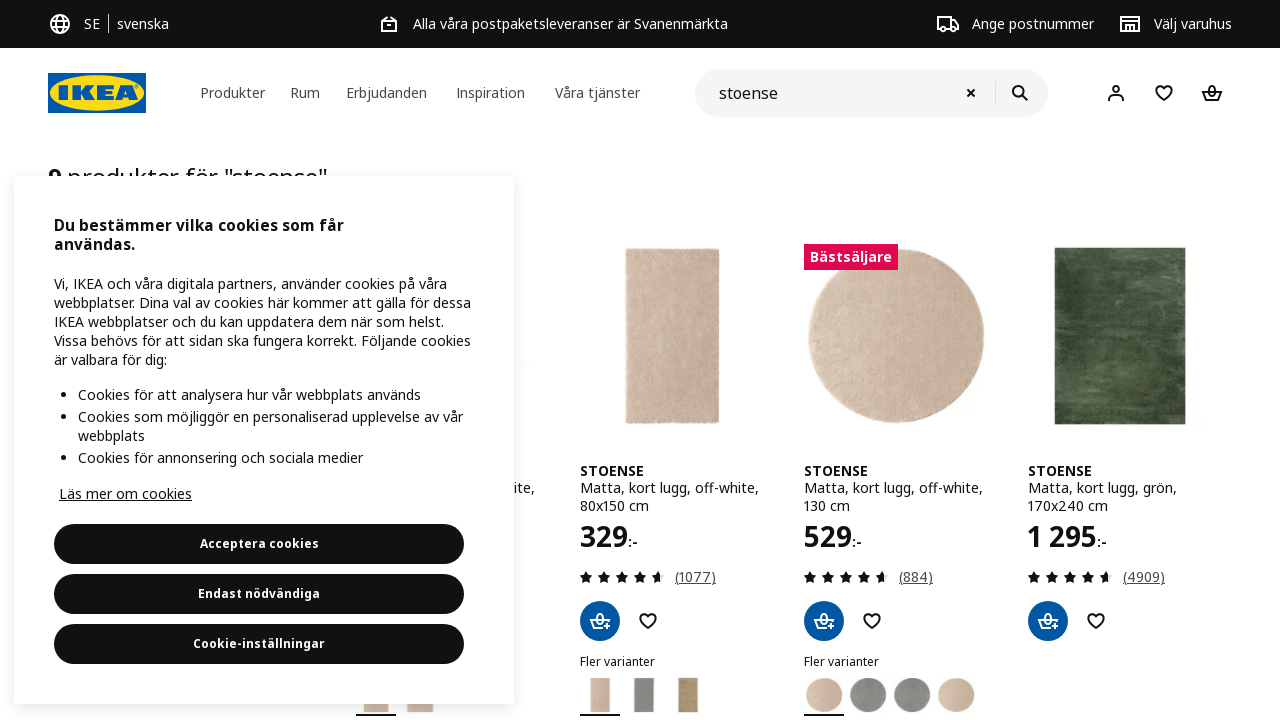

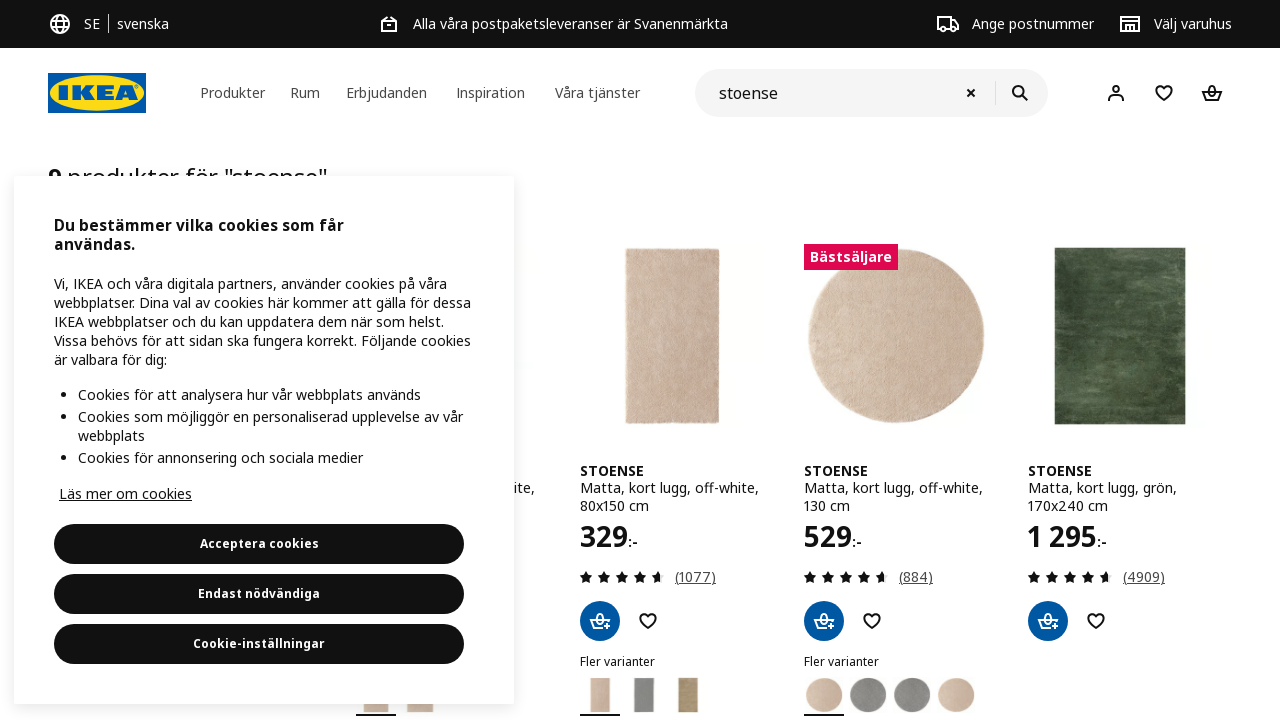